Tests interaction with a demo track visualization page by clicking on an element within an iframe that contains SVG styling content.

Starting URL: https://demos.littleworkshop.fr/track

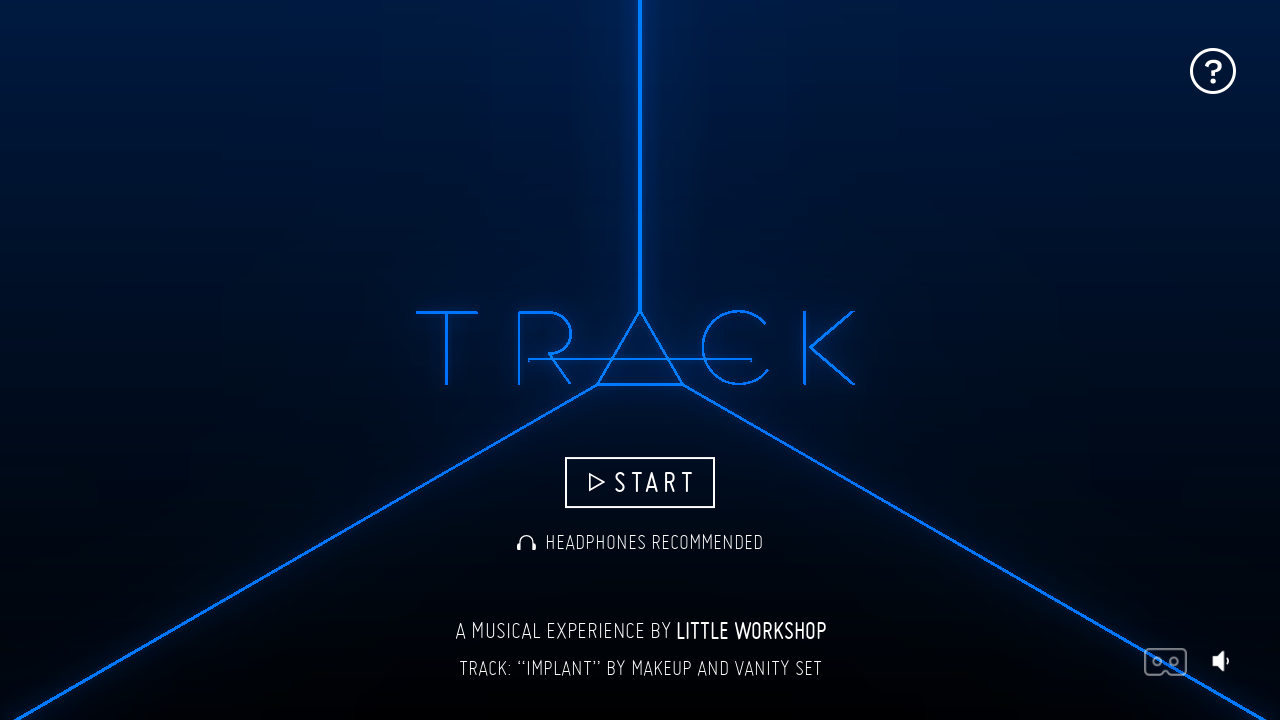

Navigated to demo track visualization page
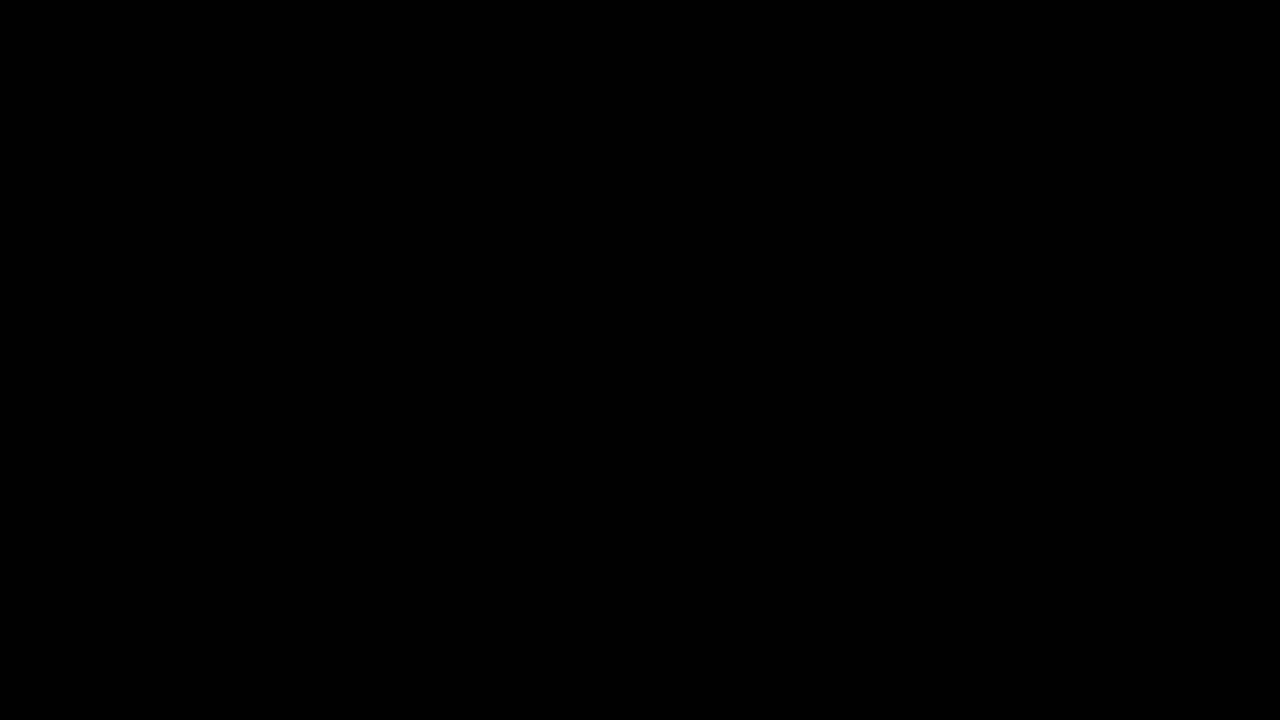

Clicked on SVG-styled element within iframe at (640, 482) on #viewport >> internal:control=enter-frame >> internal:text=".cls-1 { fill: none;
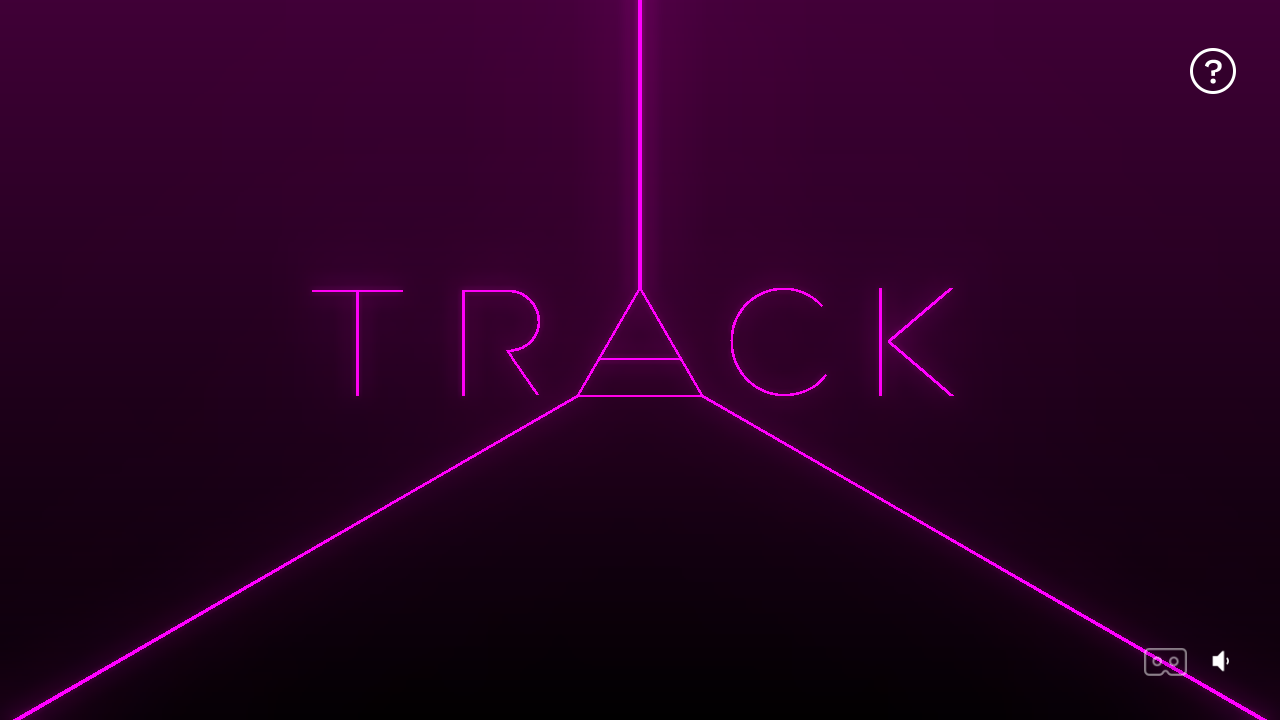

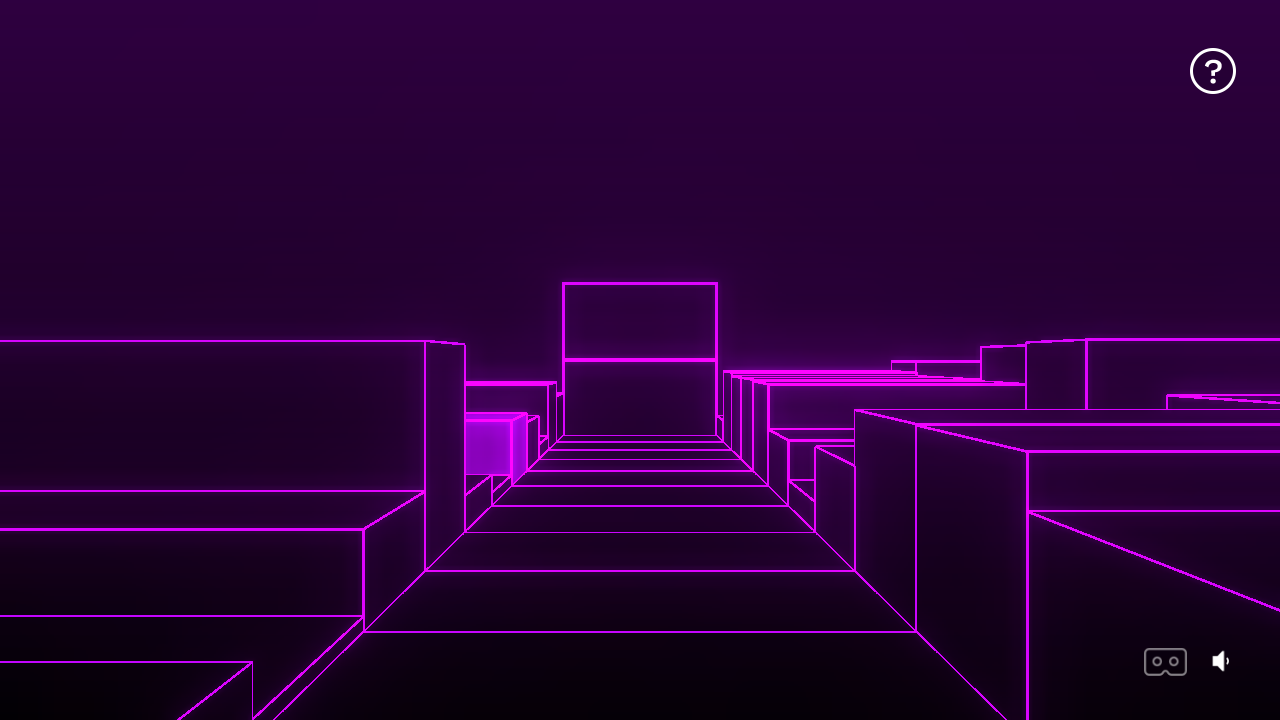